Tests window handling by clicking a button that opens a new window, switching to it, verifying content, then switching back to the main window

Starting URL: https://demo.automationtesting.in/Windows.html

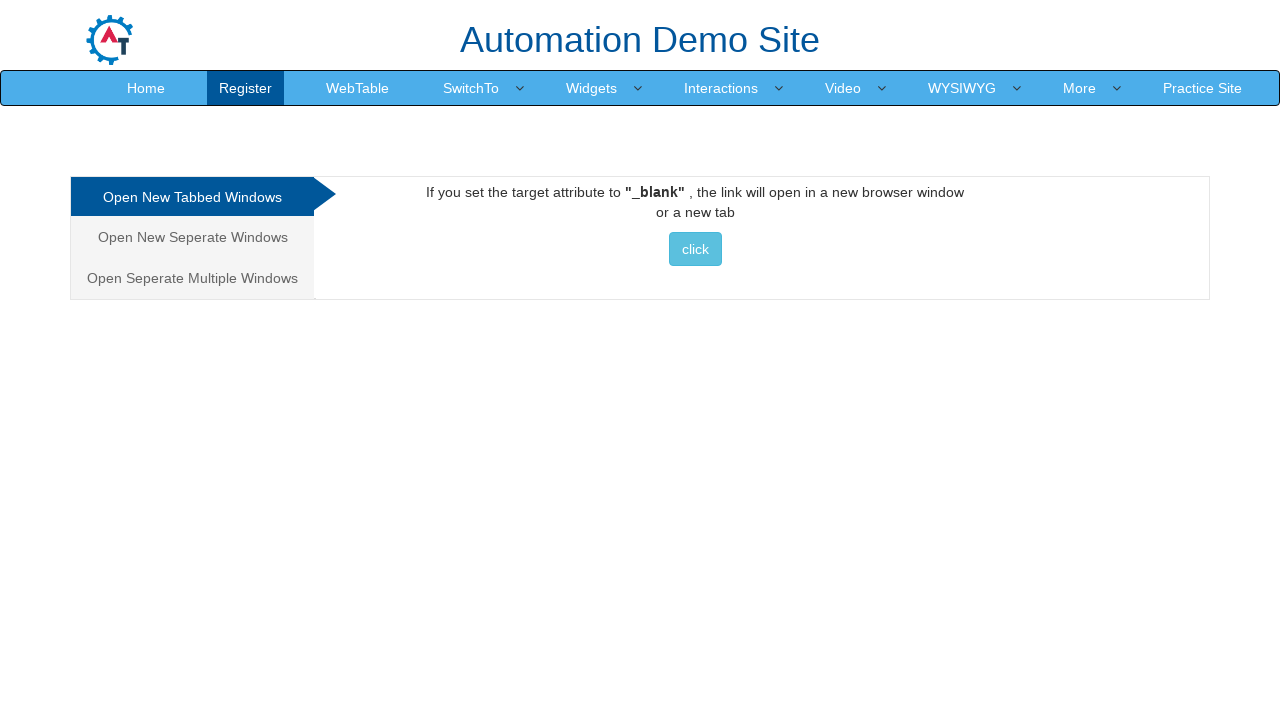

Clicked button to open new window at (695, 249) on button.btn.btn-info
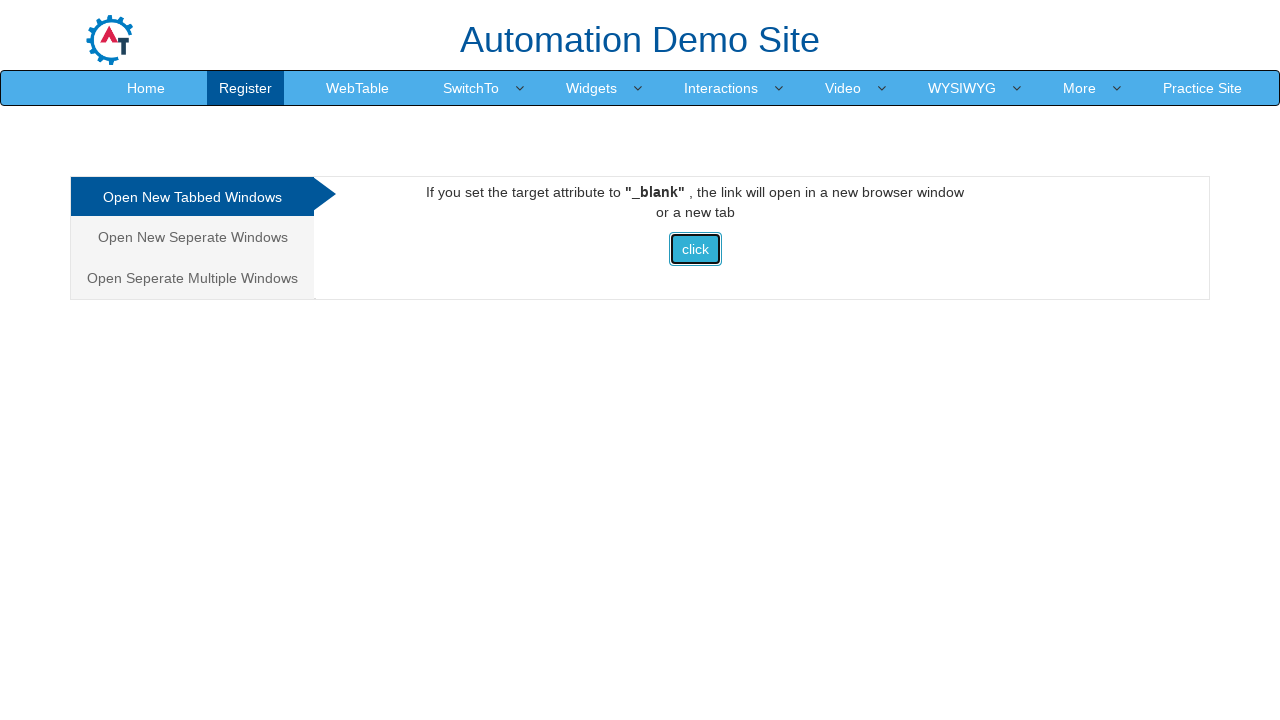

New window/page opened and captured
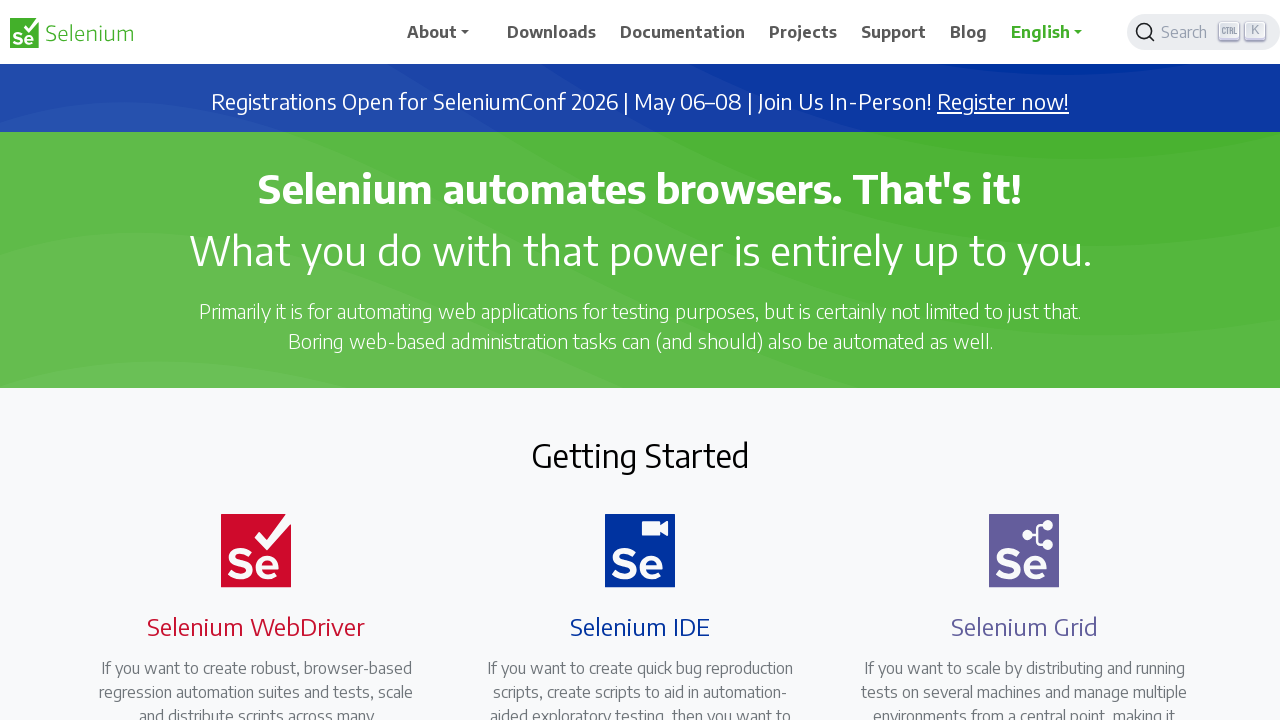

Waited for content element to load in new window
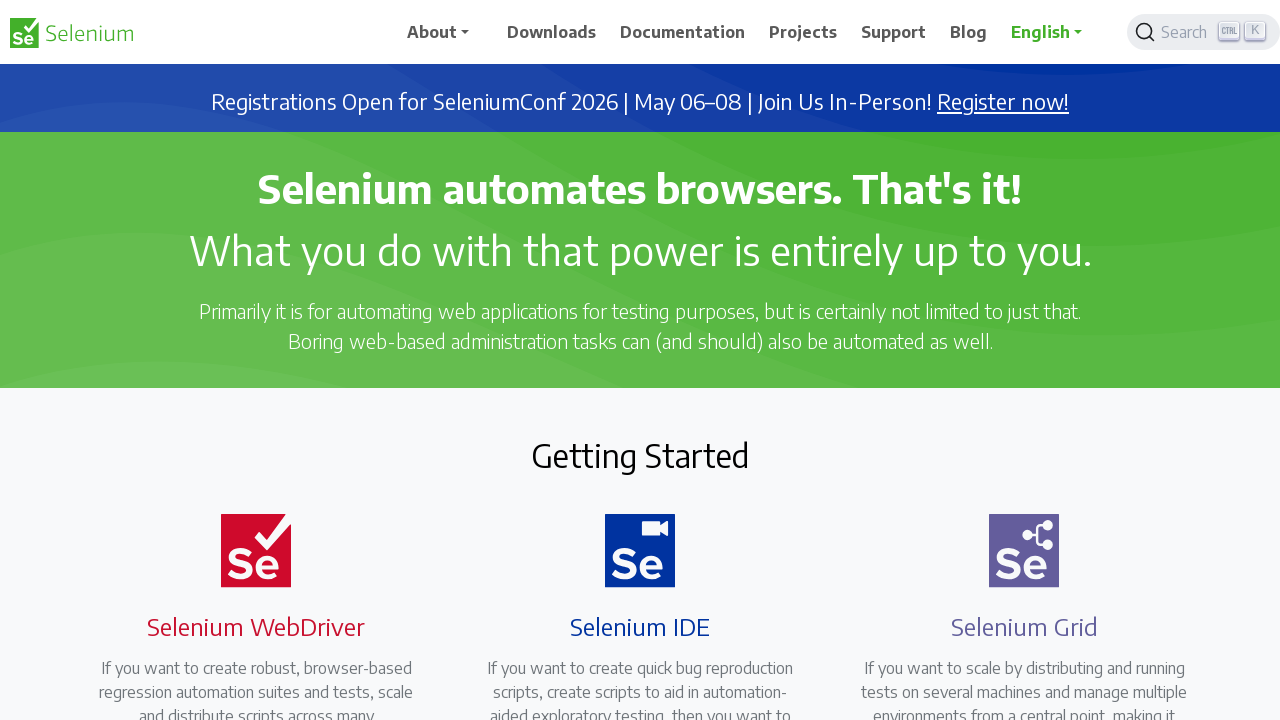

Retrieved text content from new window: 'What you do with that power is entirely up to you.'
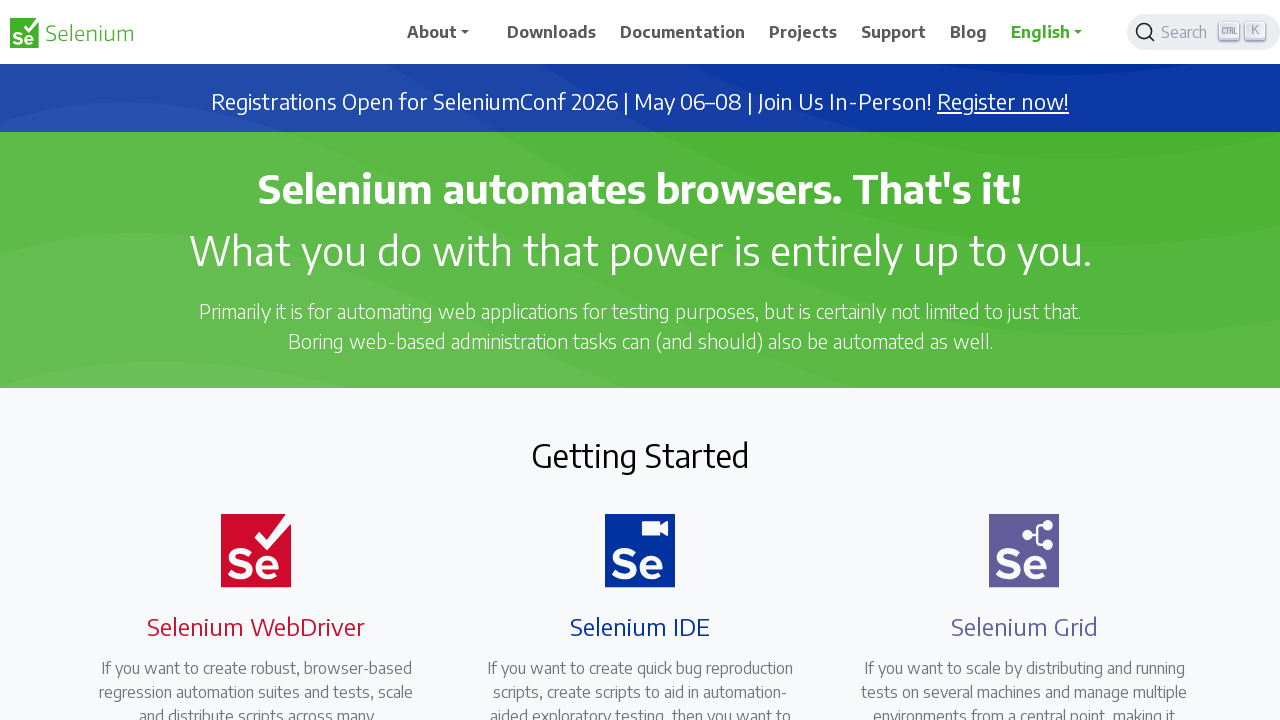

Closed the new window
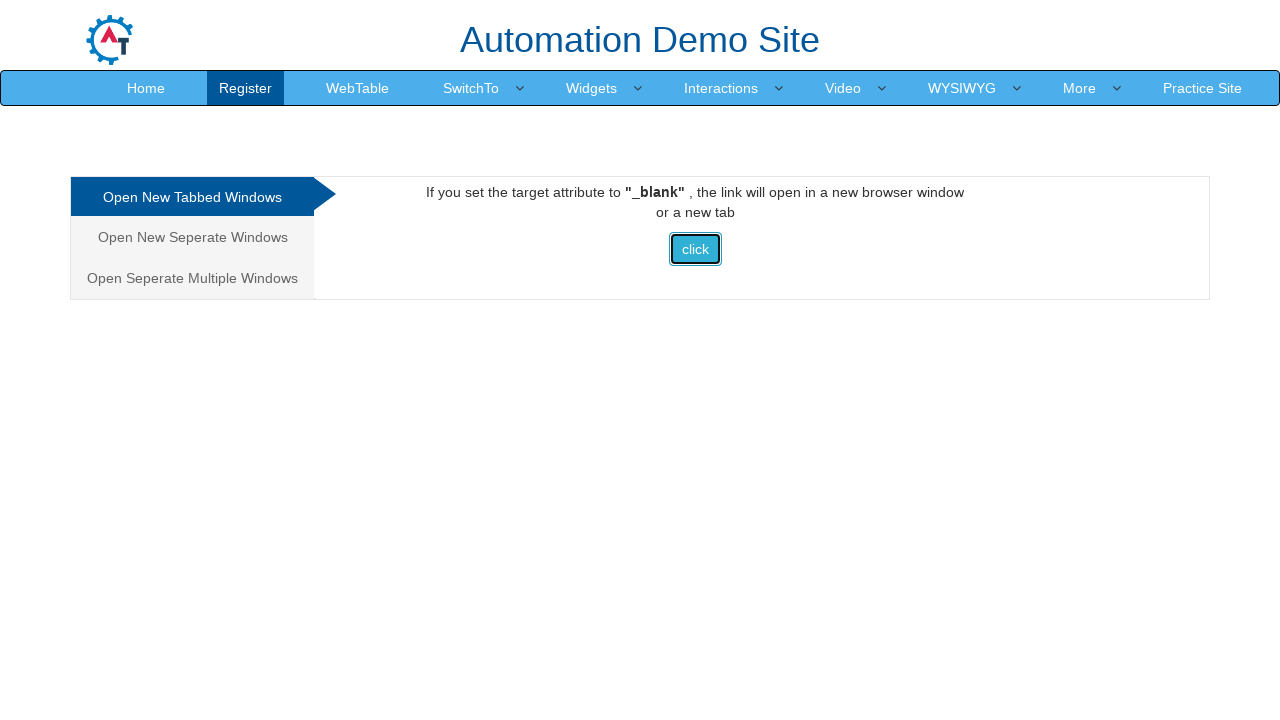

Retrieved main page heading text: 'Automation Demo Site '
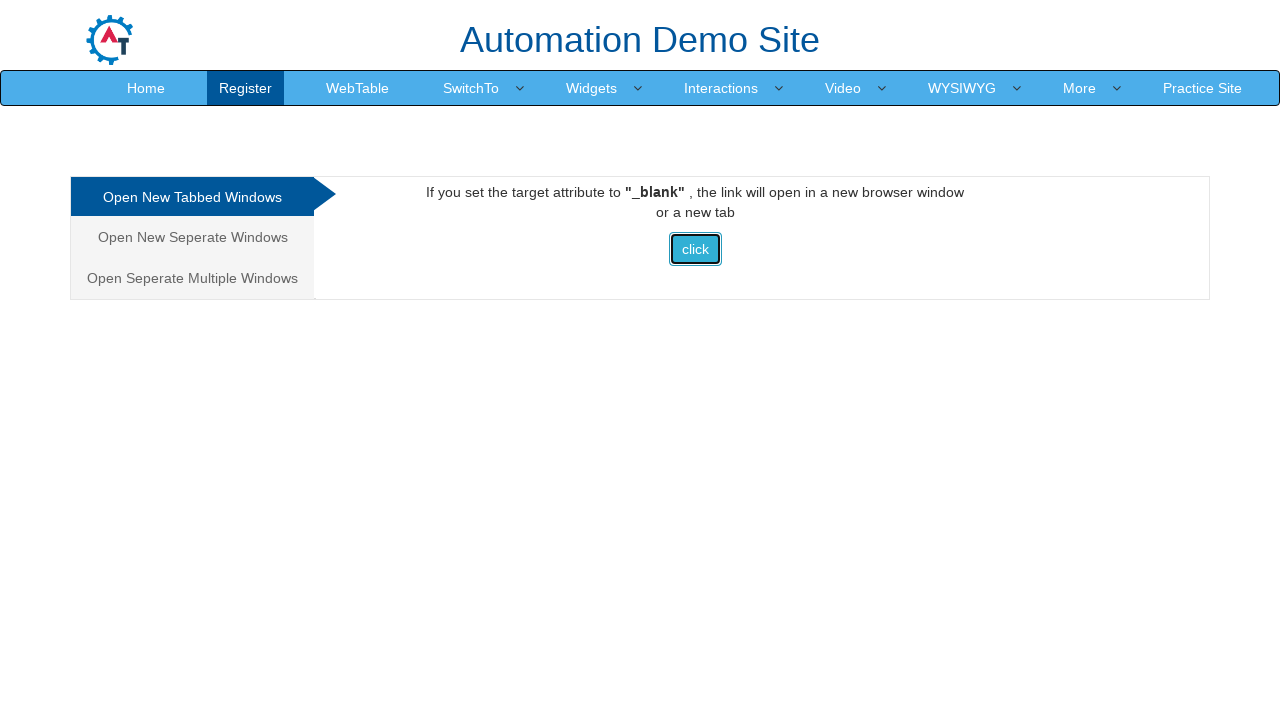

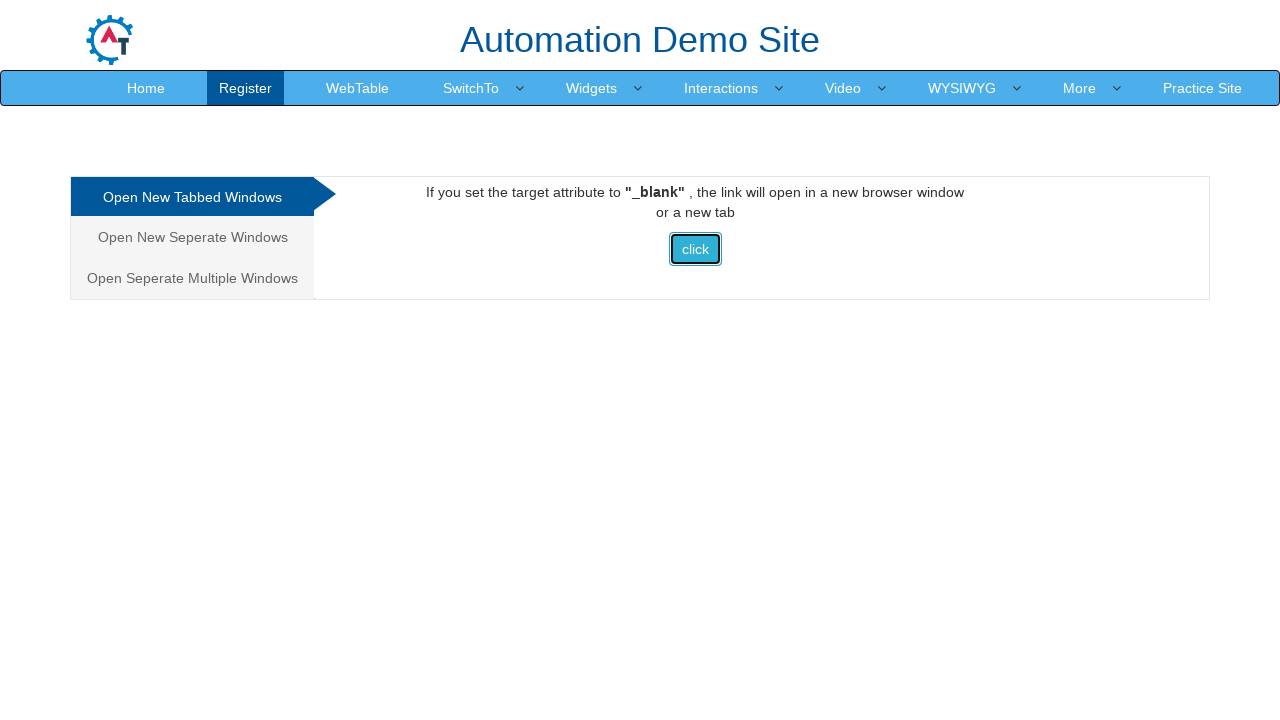